Tests textarea input by entering multi-line text

Starting URL: https://bonigarcia.dev/selenium-webdriver-java/web-form.html

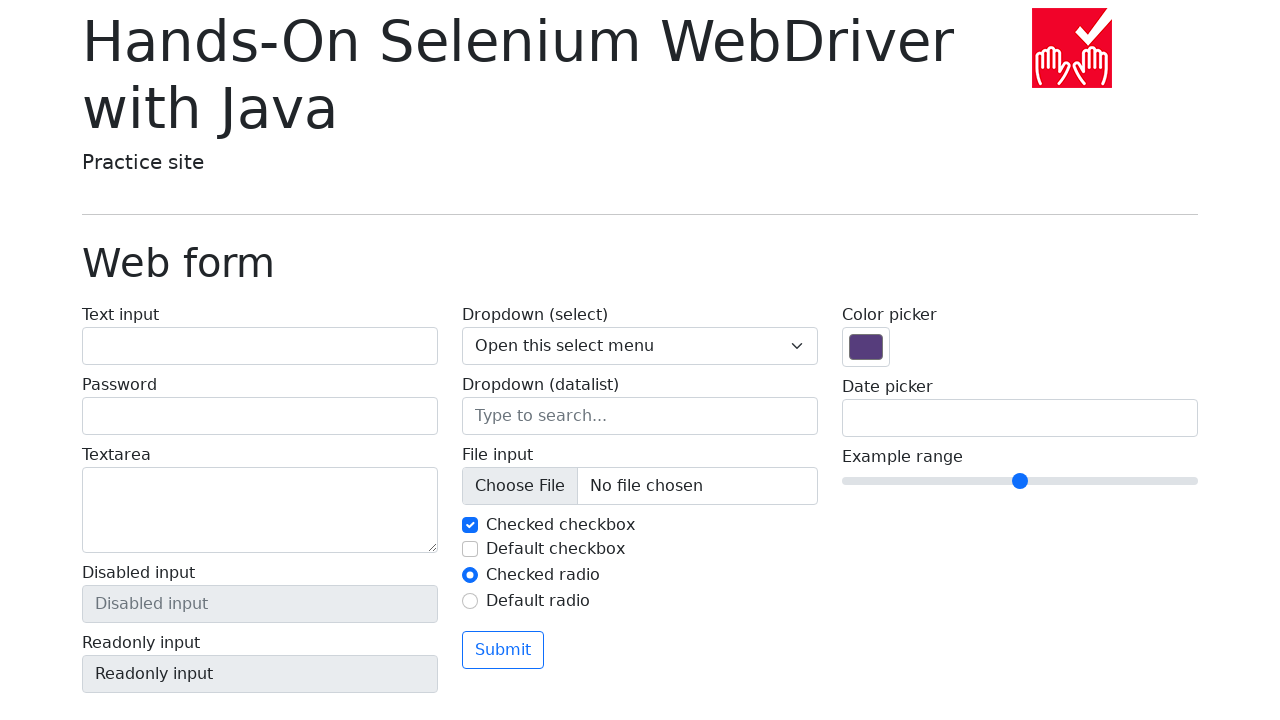

Filled textarea with multi-line text on textarea[name='my-textarea']
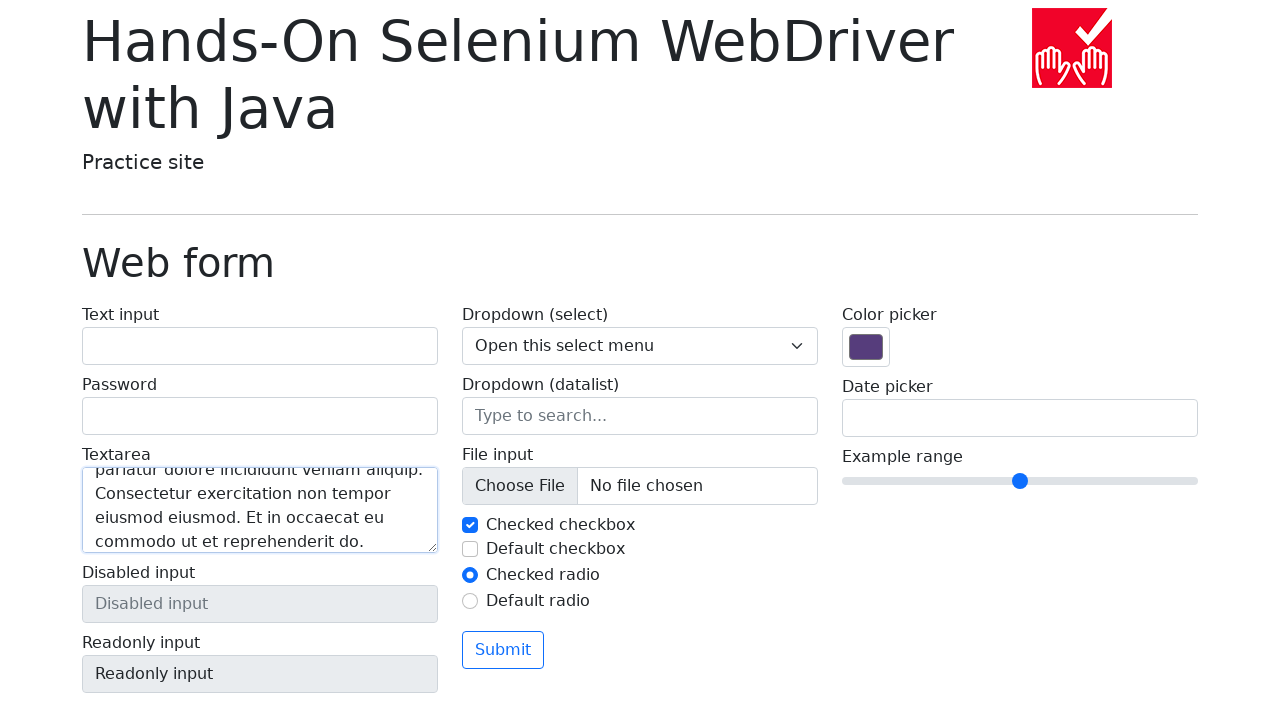

Verified that multi-line text was correctly entered in textarea
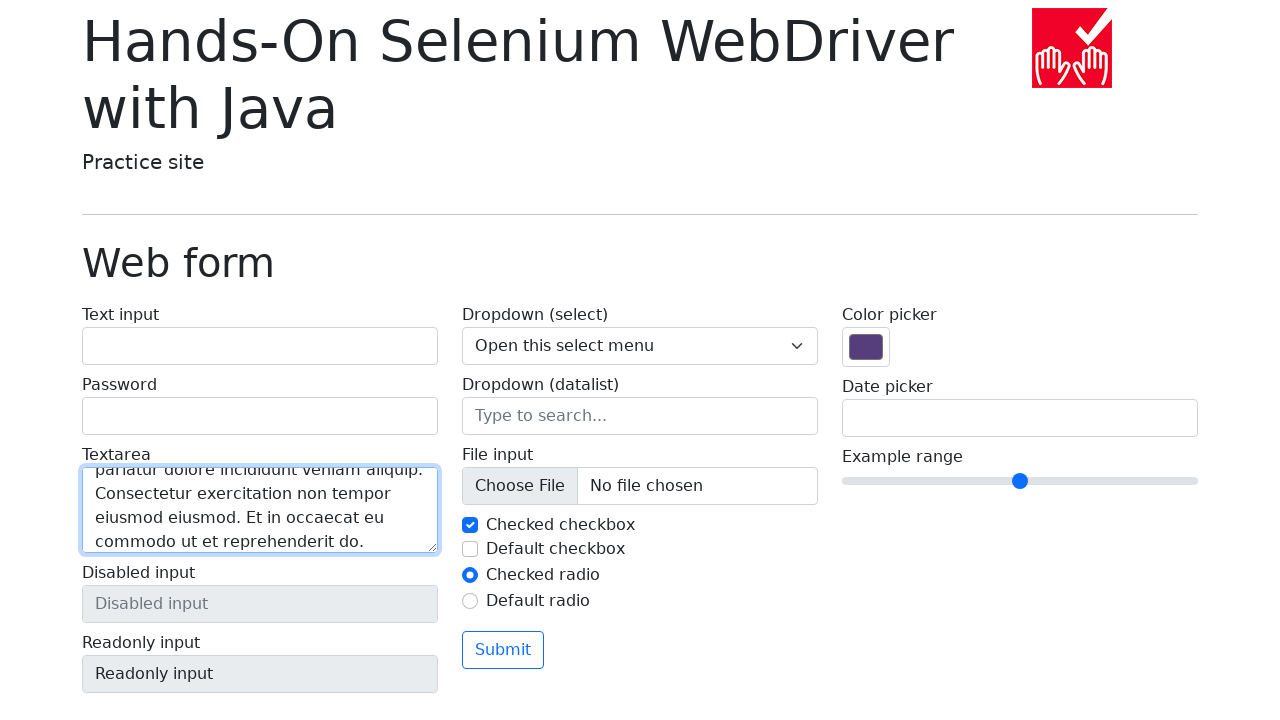

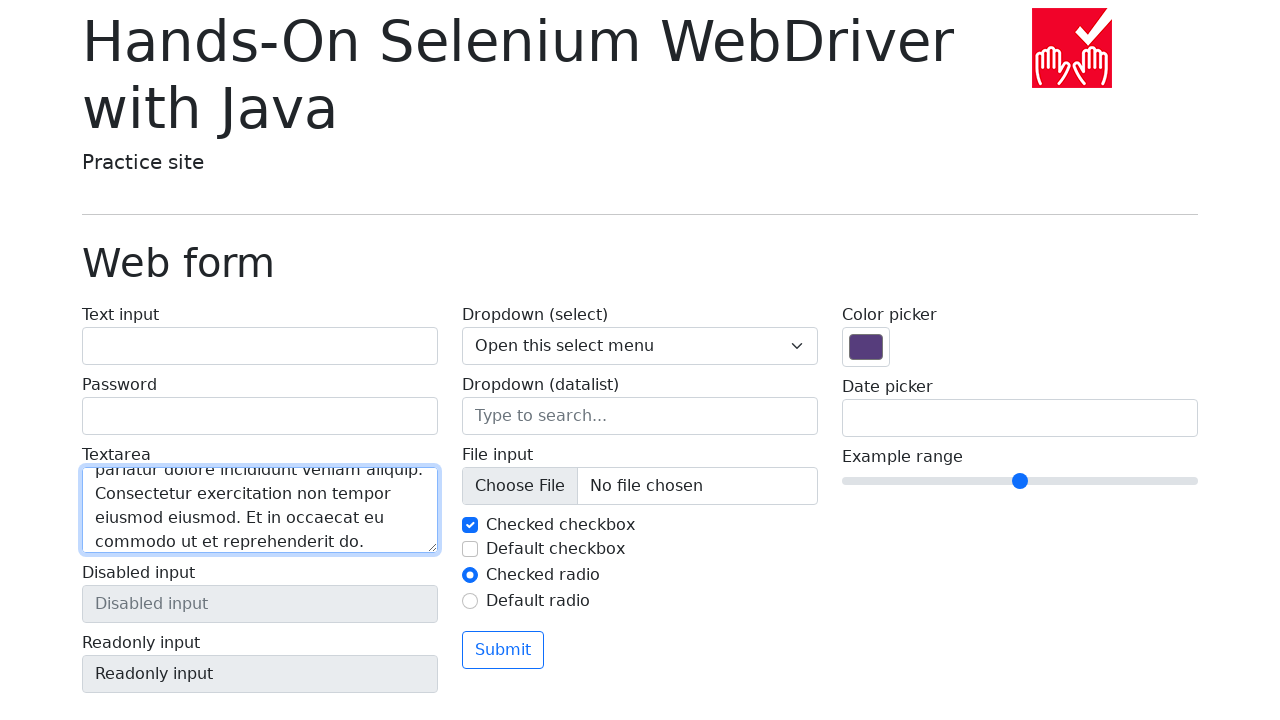